Tests JavaScript alert handling by clicking a button that triggers an alert, accepting it, and verifying the success message

Starting URL: http://practice.cydeo.com/javascript_alerts

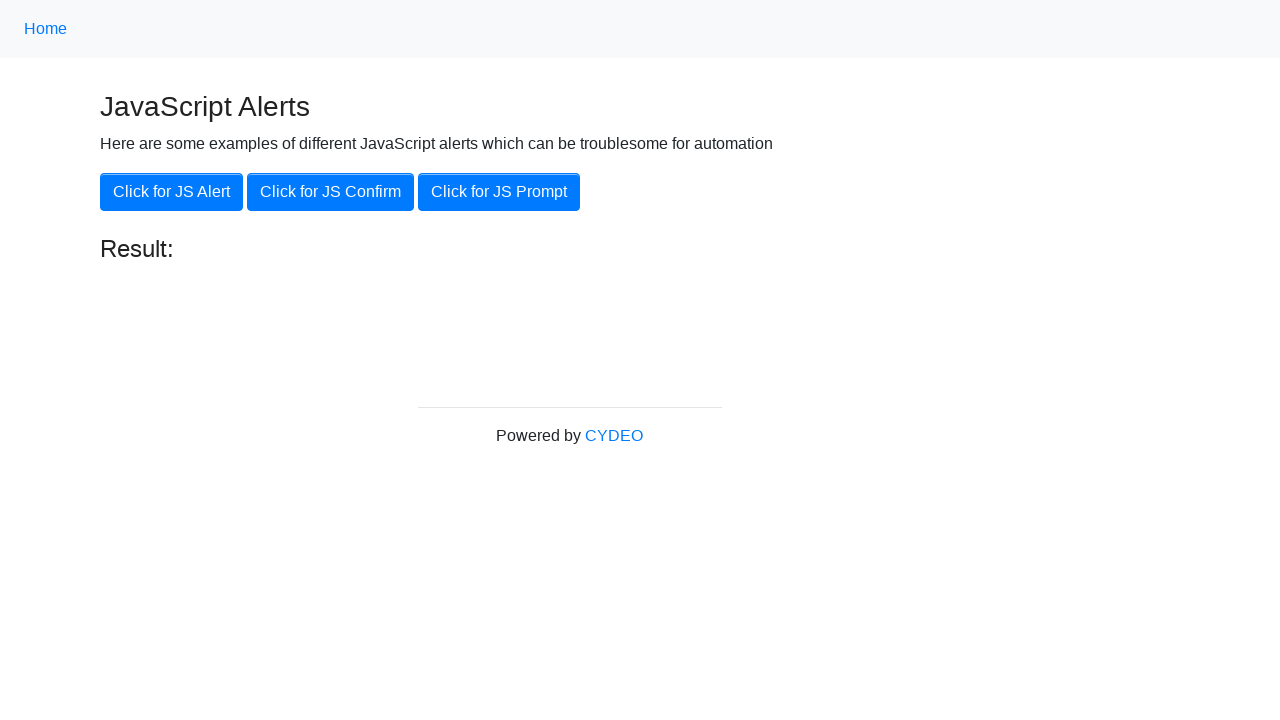

Clicked button to trigger JavaScript alert at (172, 192) on xpath=//button[.='Click for JS Alert']
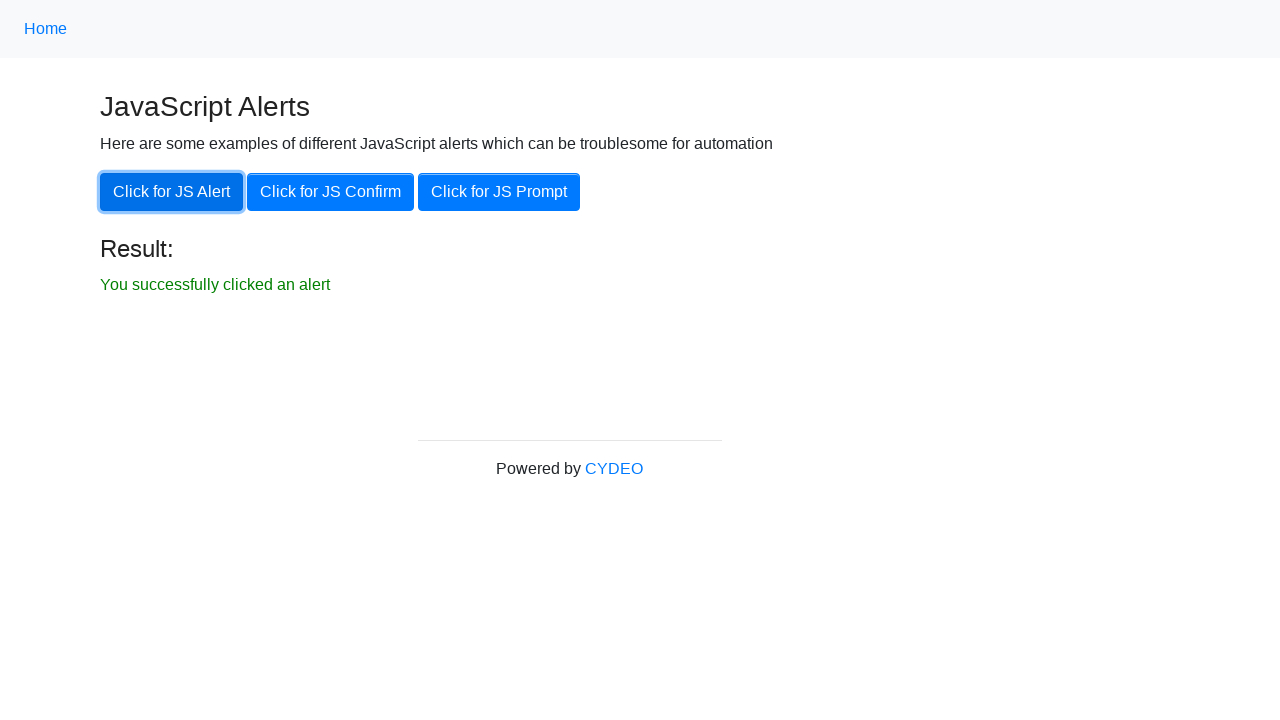

Set up dialog handler to accept alerts
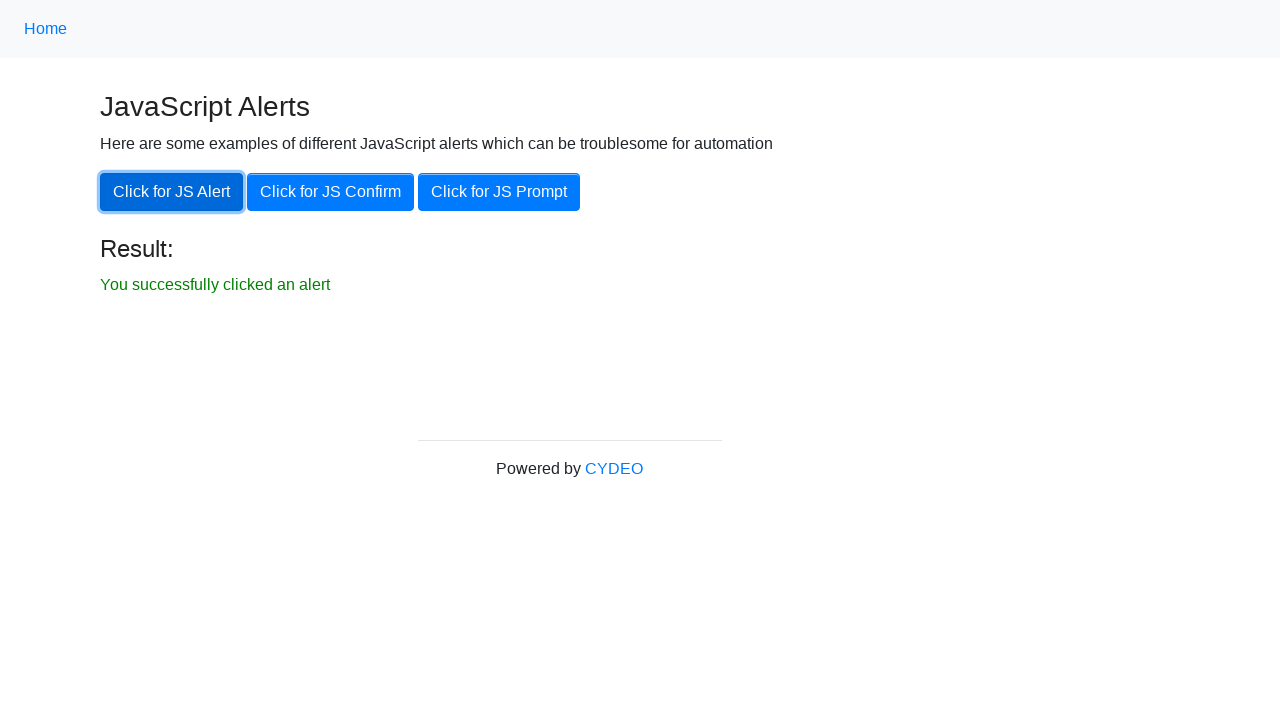

Clicked button to trigger alert again at (172, 192) on xpath=//button[.='Click for JS Alert']
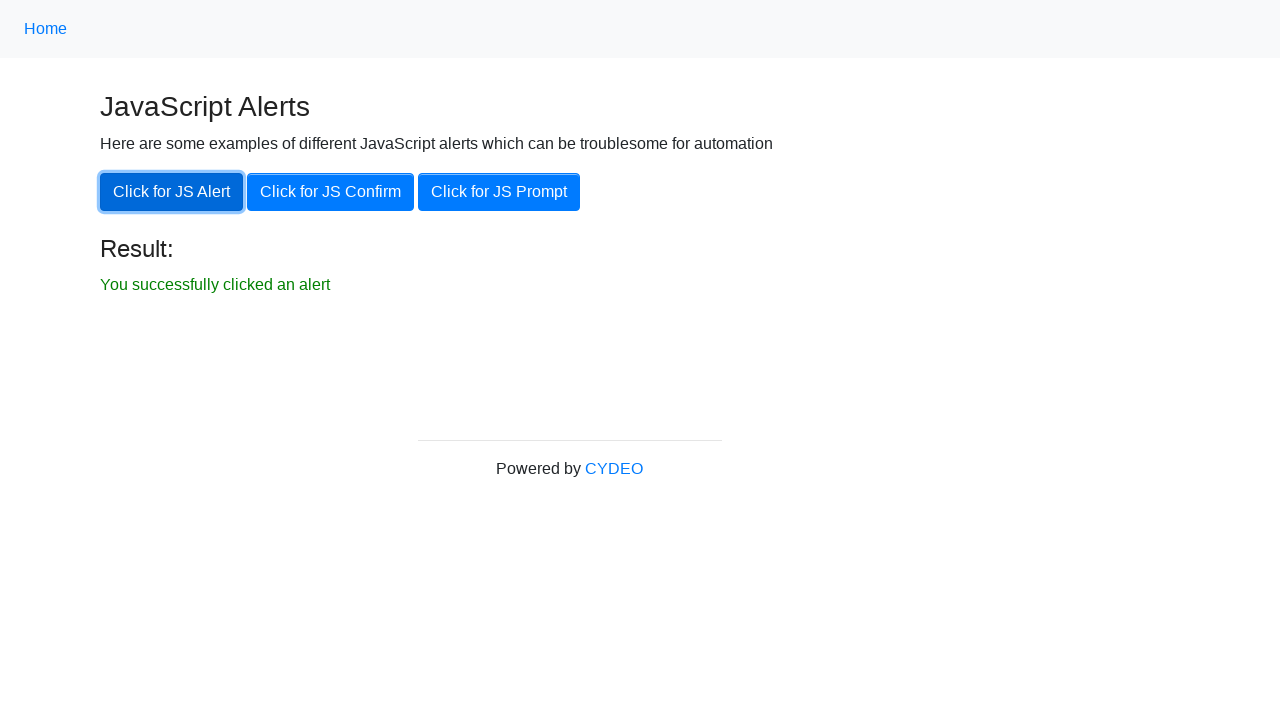

Located result element
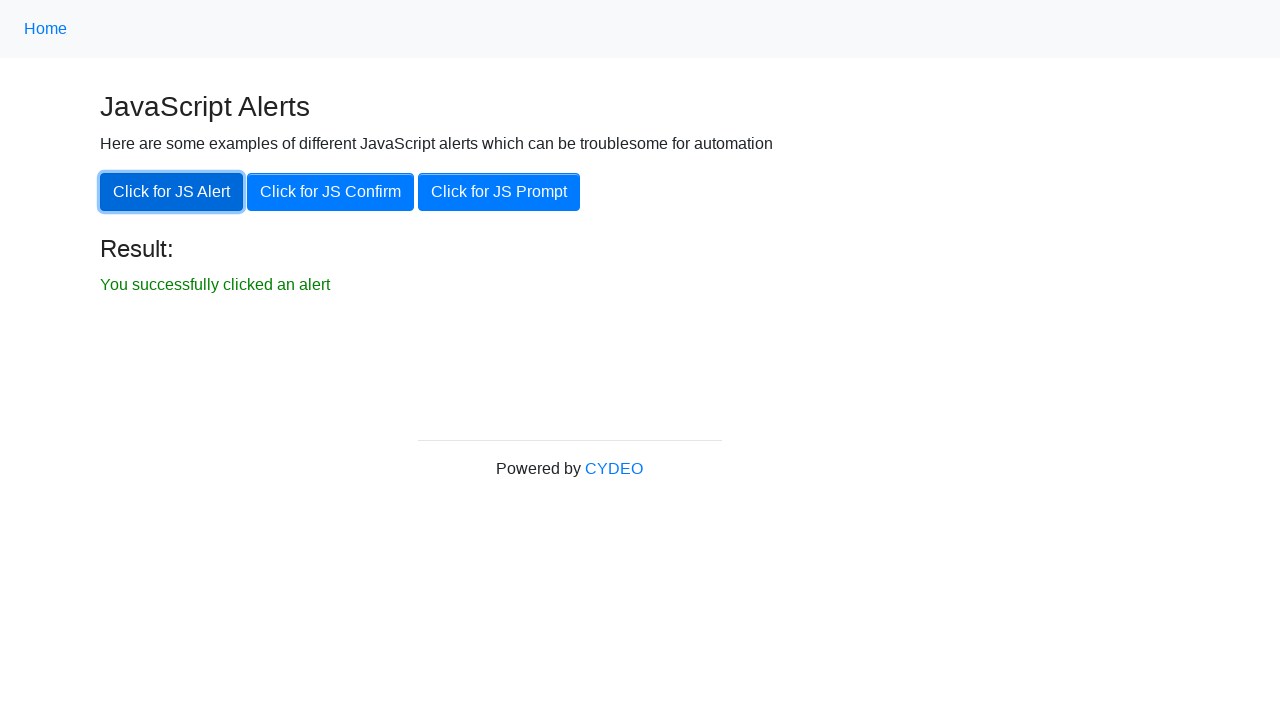

Success message element became visible
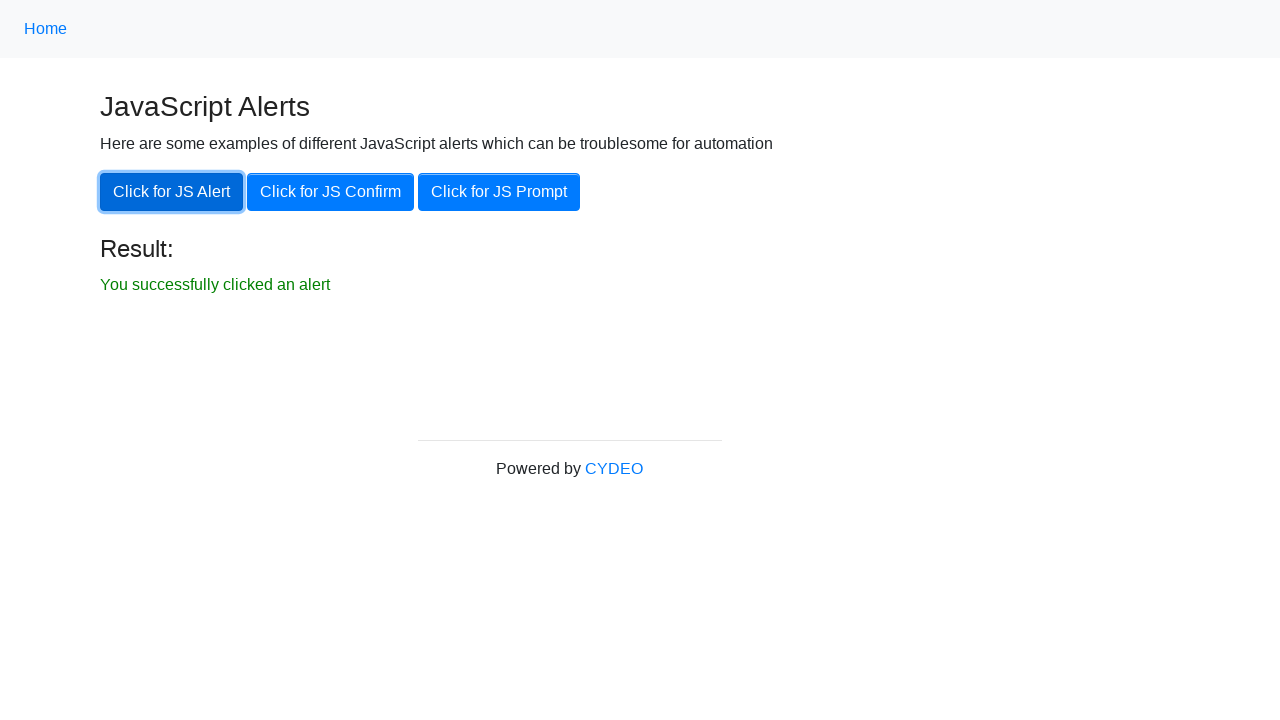

Verified success message text content matches expected value
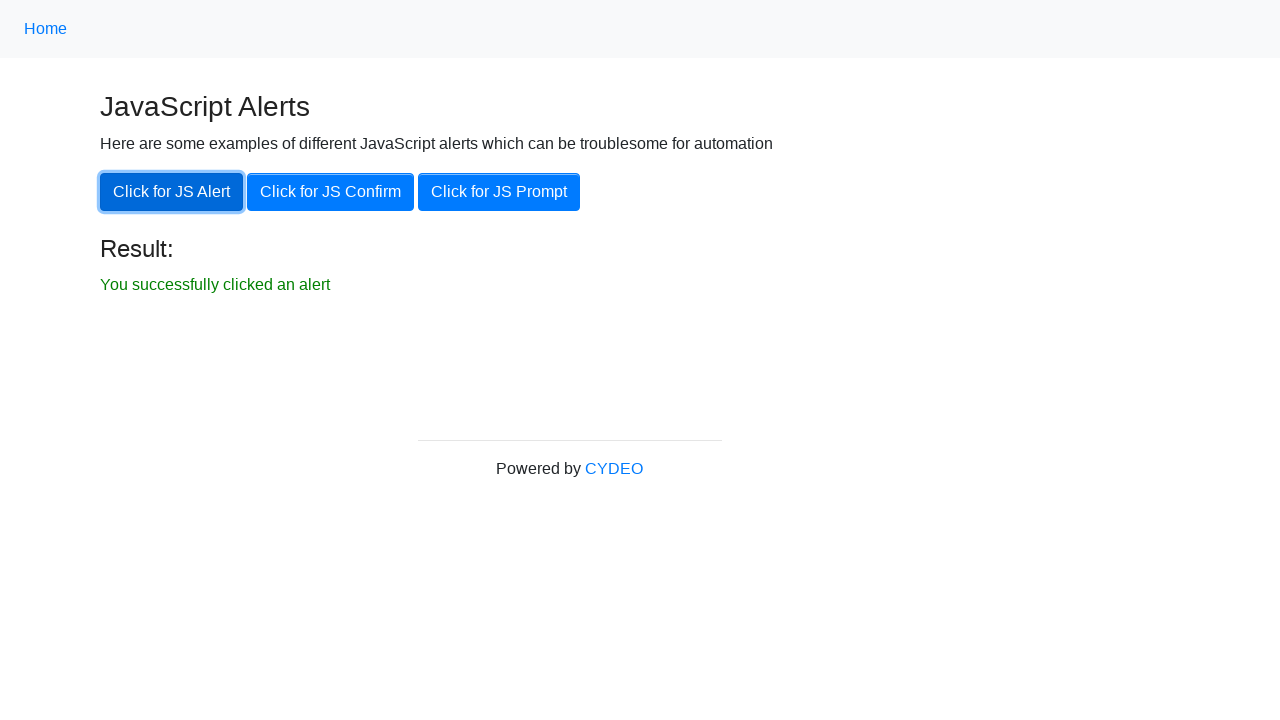

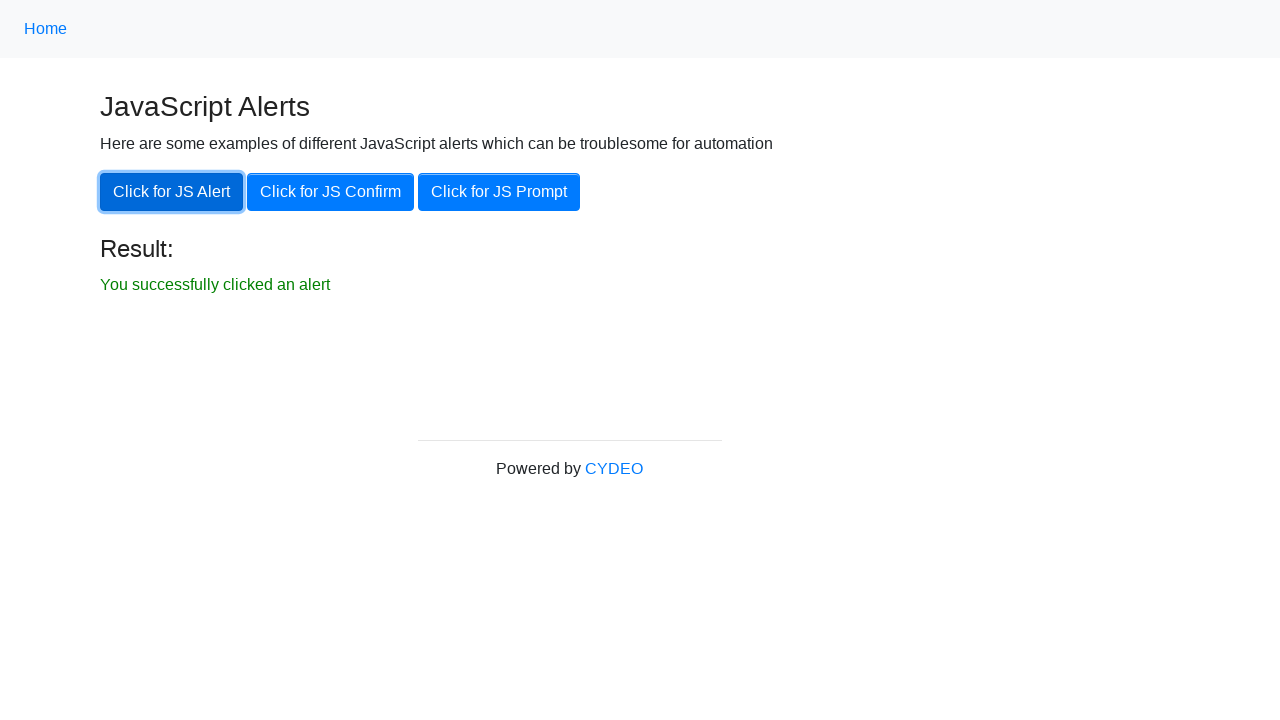